Tests the TodoMVC app by adding a todo item and marking it as complete using the checkbox

Starting URL: https://demo.playwright.dev/todomvc/#/

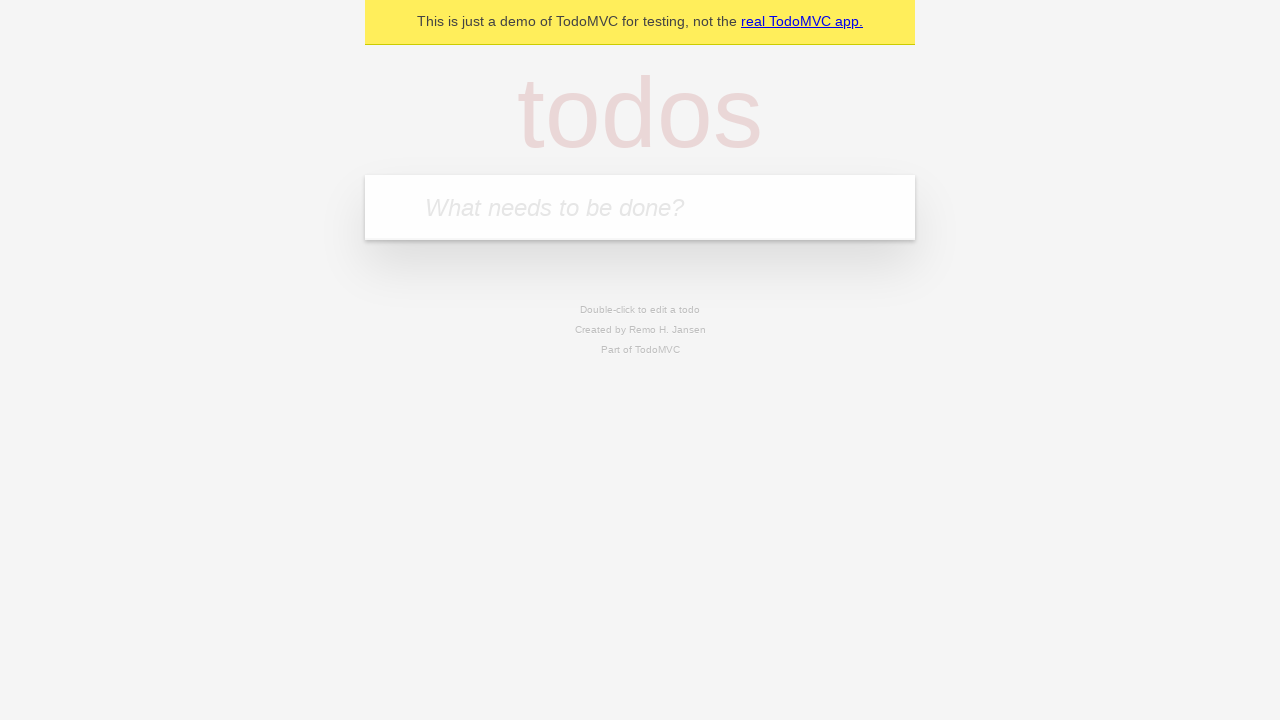

Filled todo input field with 'John Dow' on [placeholder="What needs to be done?"]
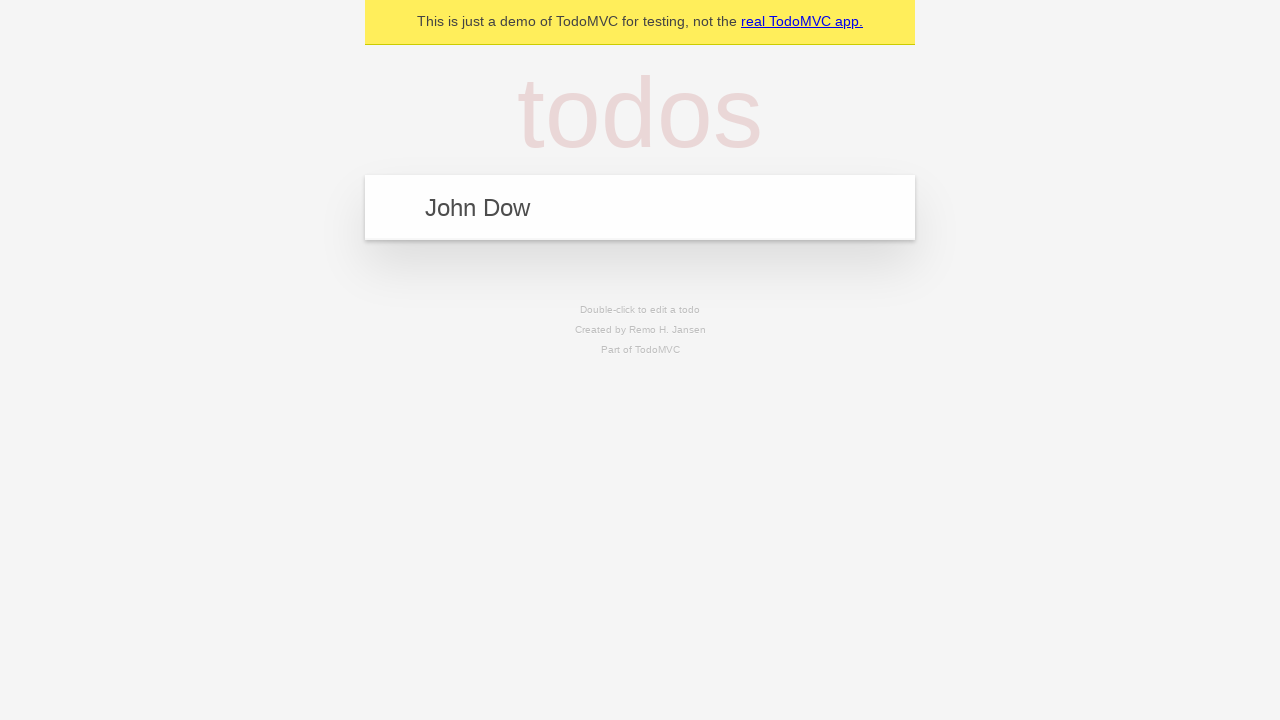

Pressed Enter to submit the todo item on [placeholder="What needs to be done?"]
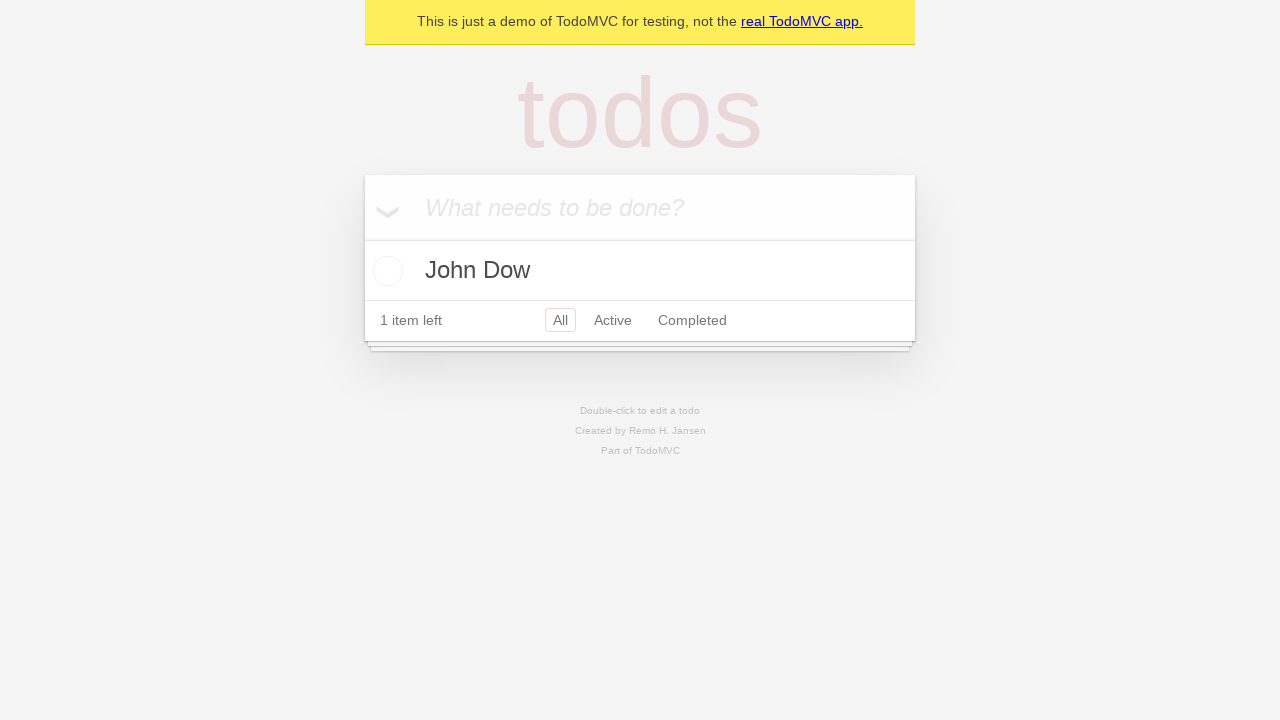

Marked todo item as complete by checking the checkbox at (385, 271) on .toggle
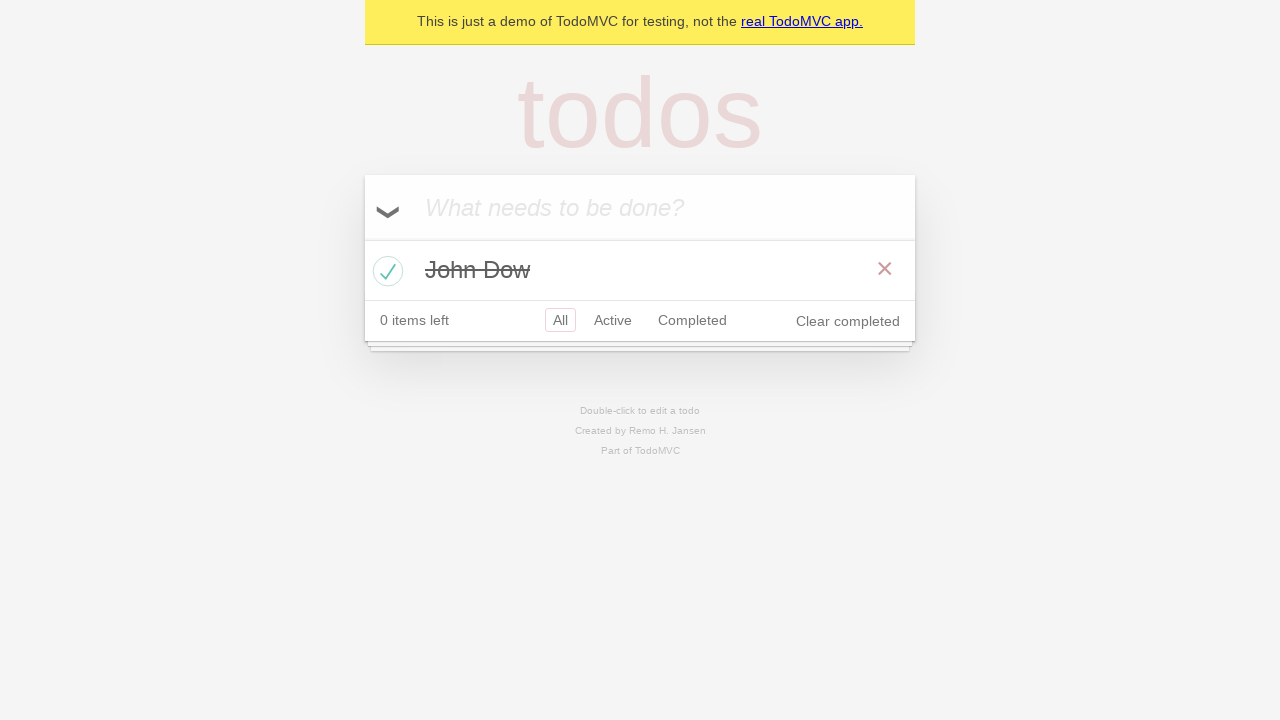

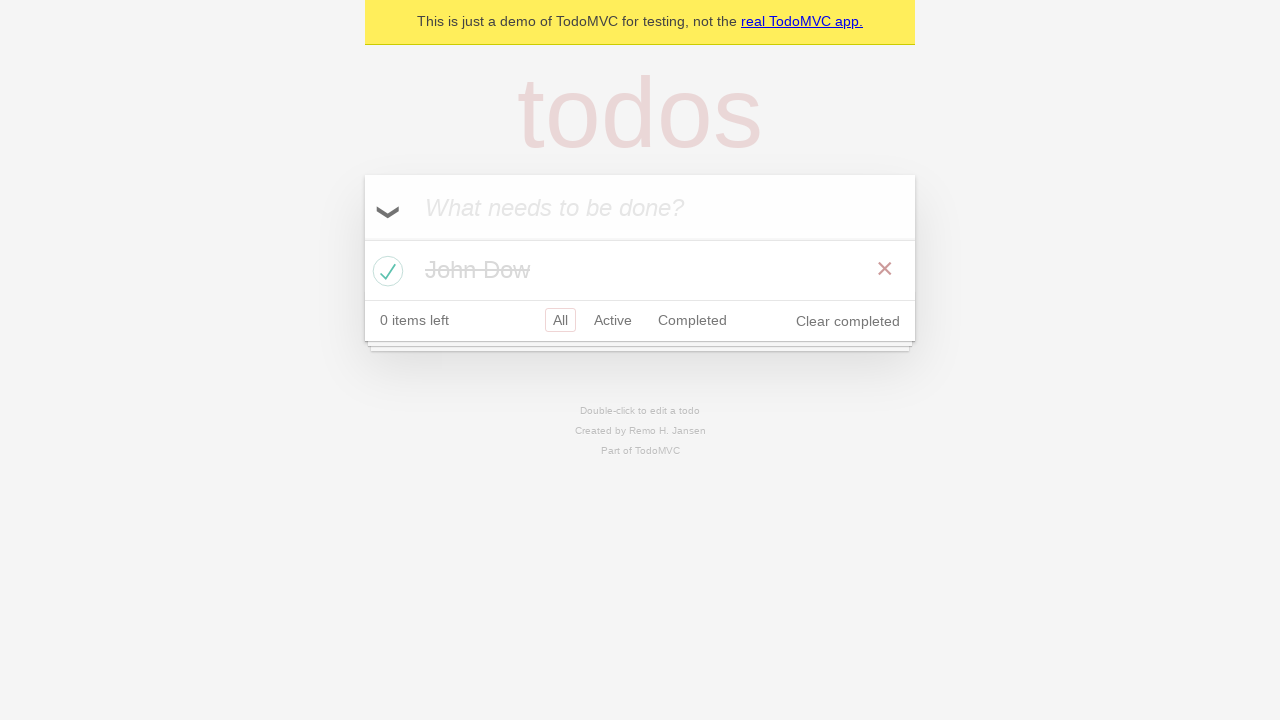